Navigates to a produce offers page, clicks on the vegetable/fruit name column header to sort it, and verifies the table data is displayed

Starting URL: https://rahulshettyacademy.com/seleniumPractise/#/offers

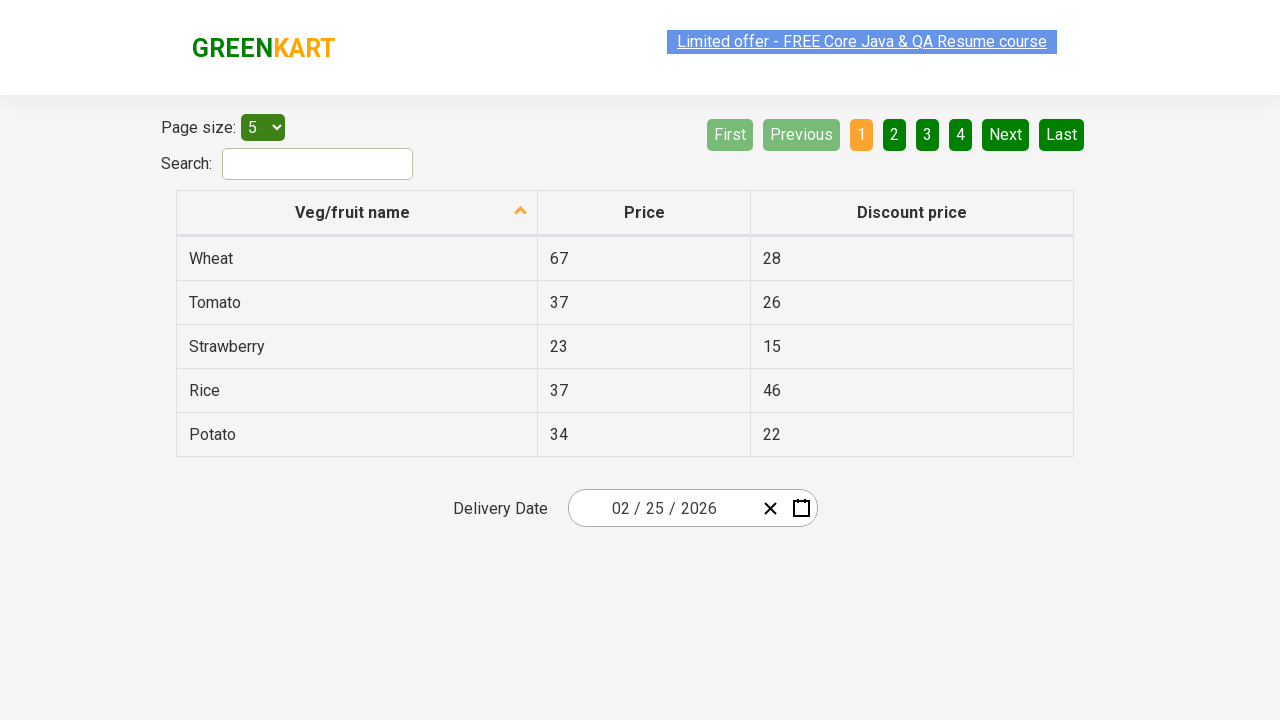

Navigated to produce offers page
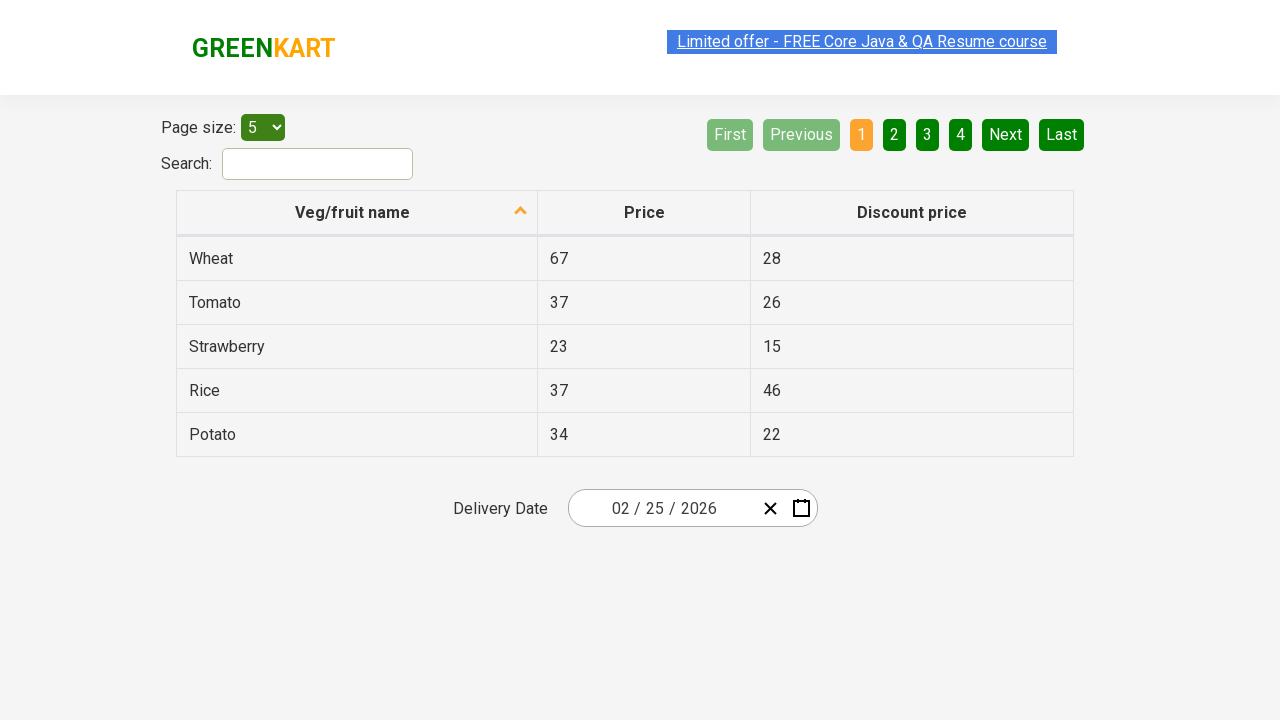

Clicked on Veg/fruit name column header to sort at (353, 212) on xpath=//span[text()='Veg/fruit name']
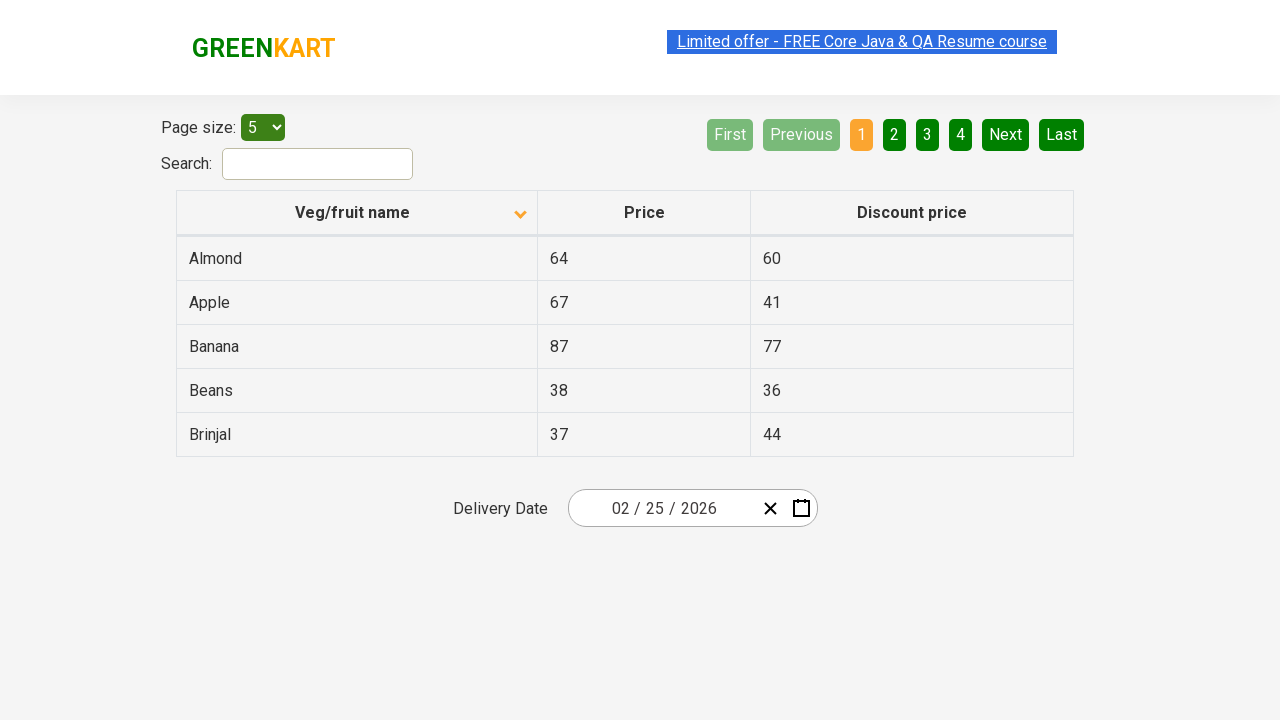

Table rows loaded and are present
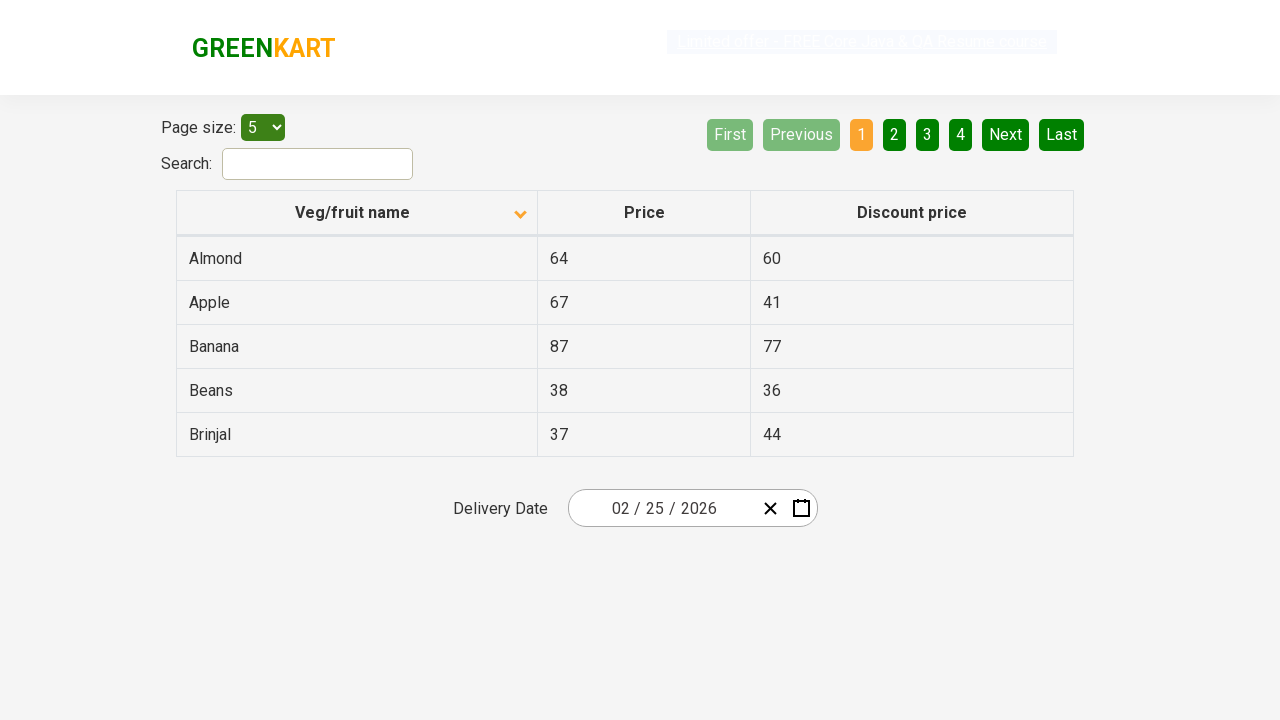

Verified table data is displayed with 5 rows found
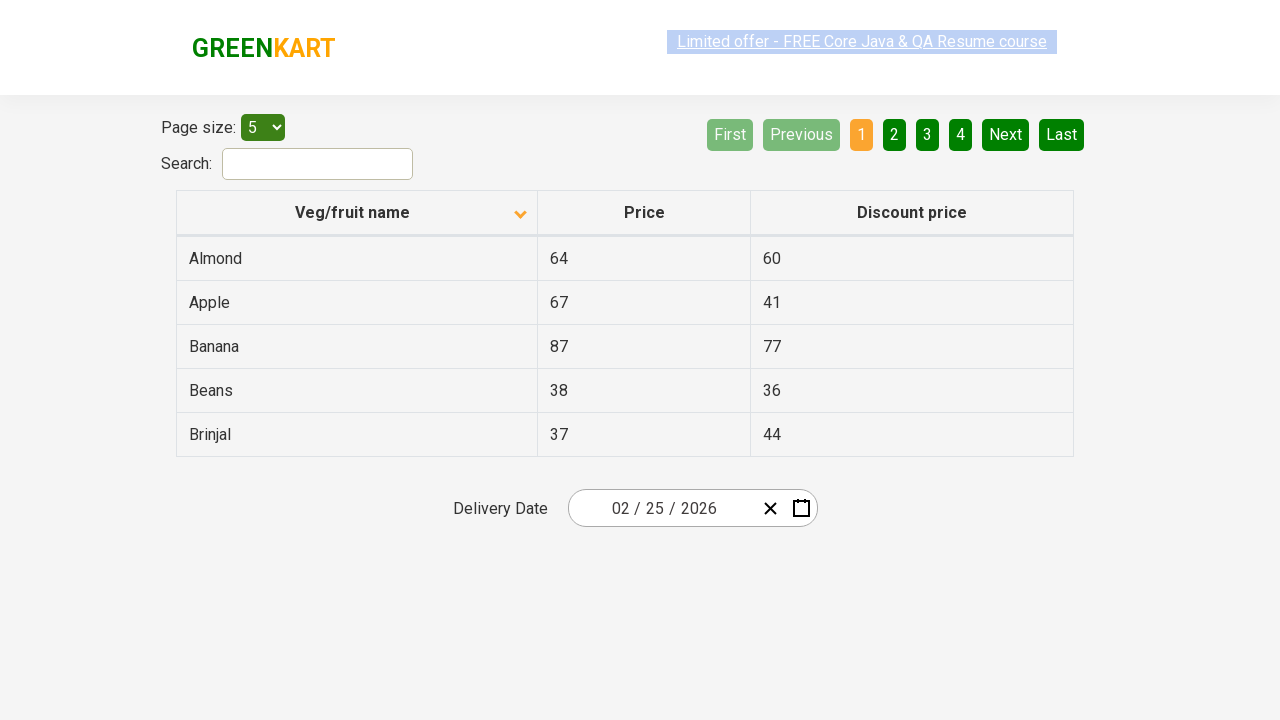

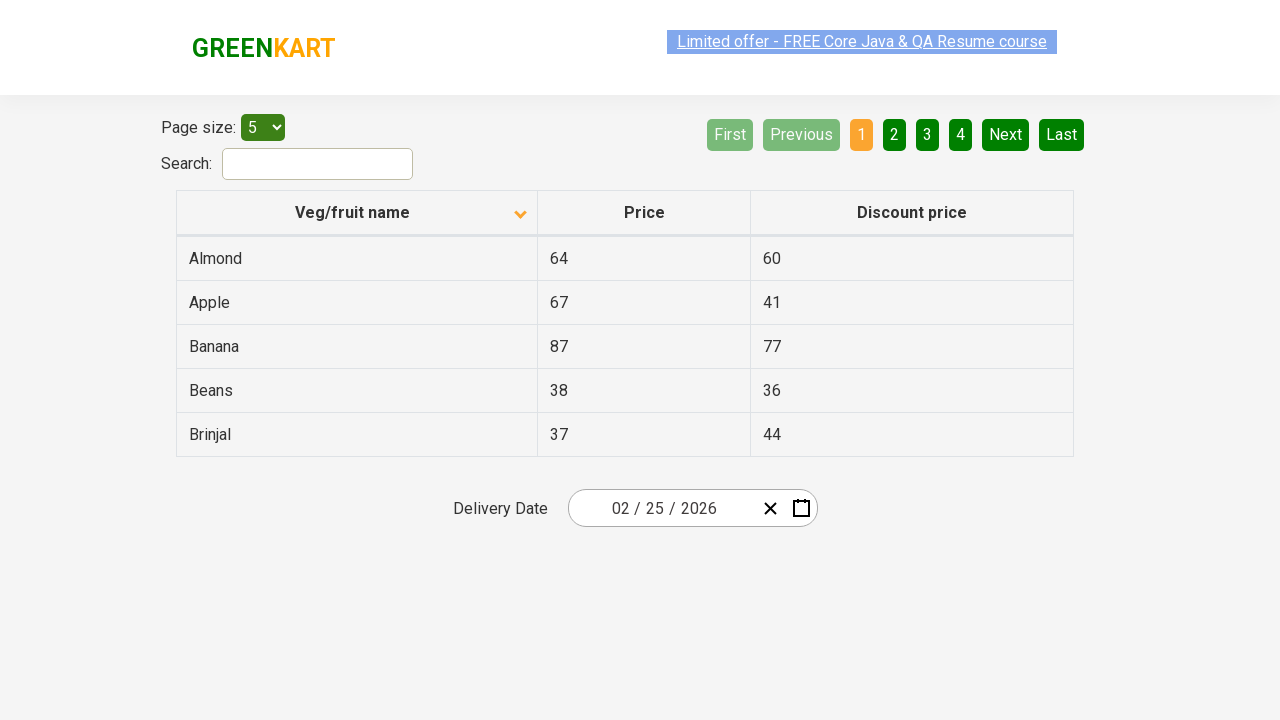